Navigates to Rediff Mail login page and maximizes the browser window

Starting URL: https://mail.rediff.com/cgi-bin/login.cgi

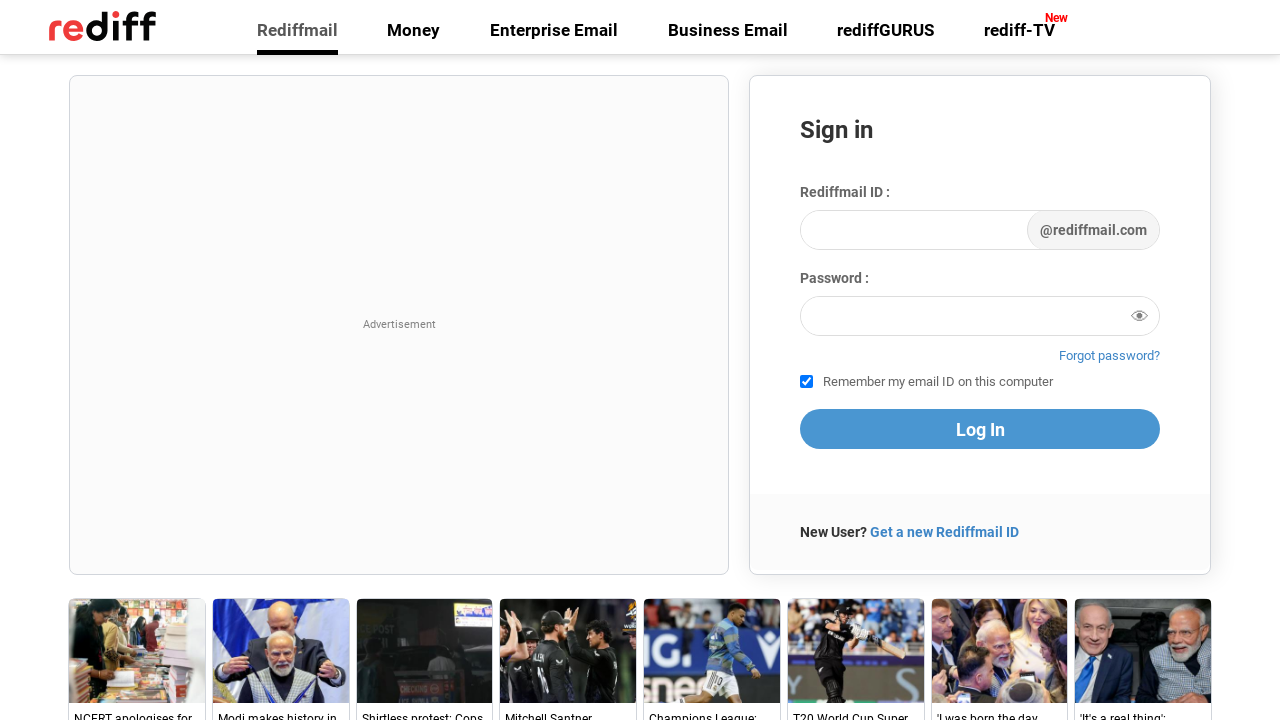

Navigated to Rediff Mail login page
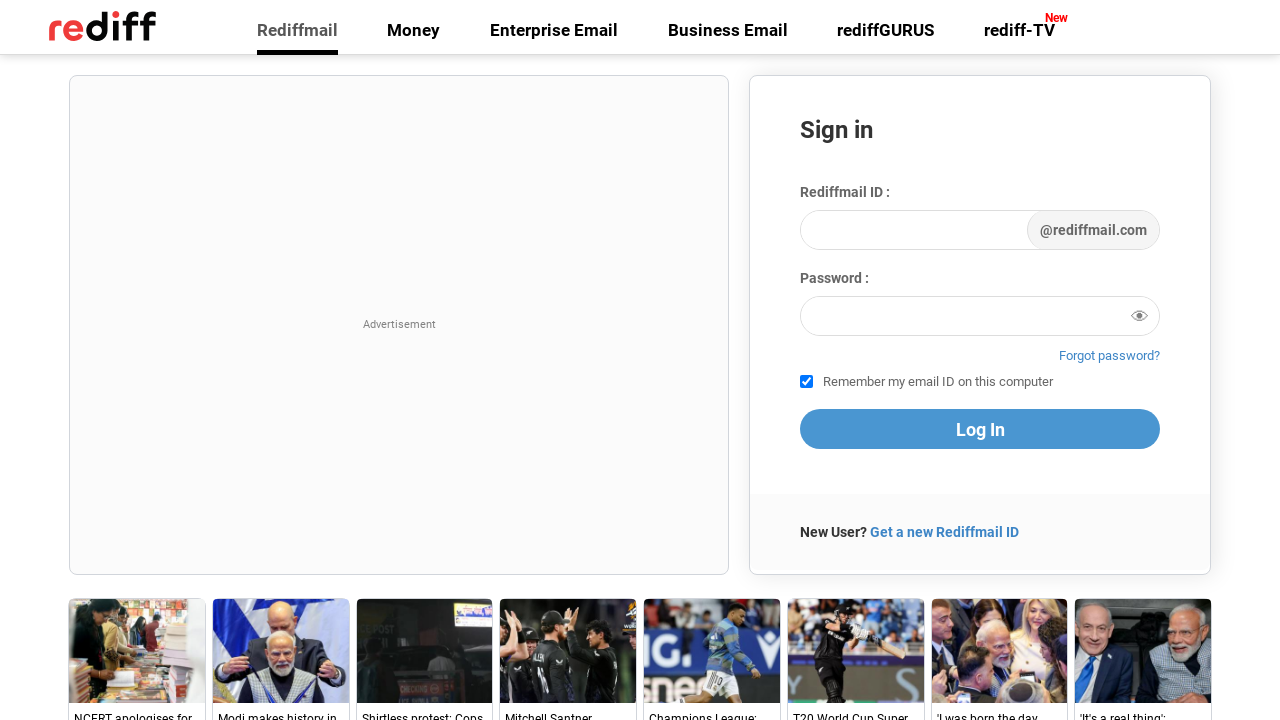

Maximized browser window to 1920x1080
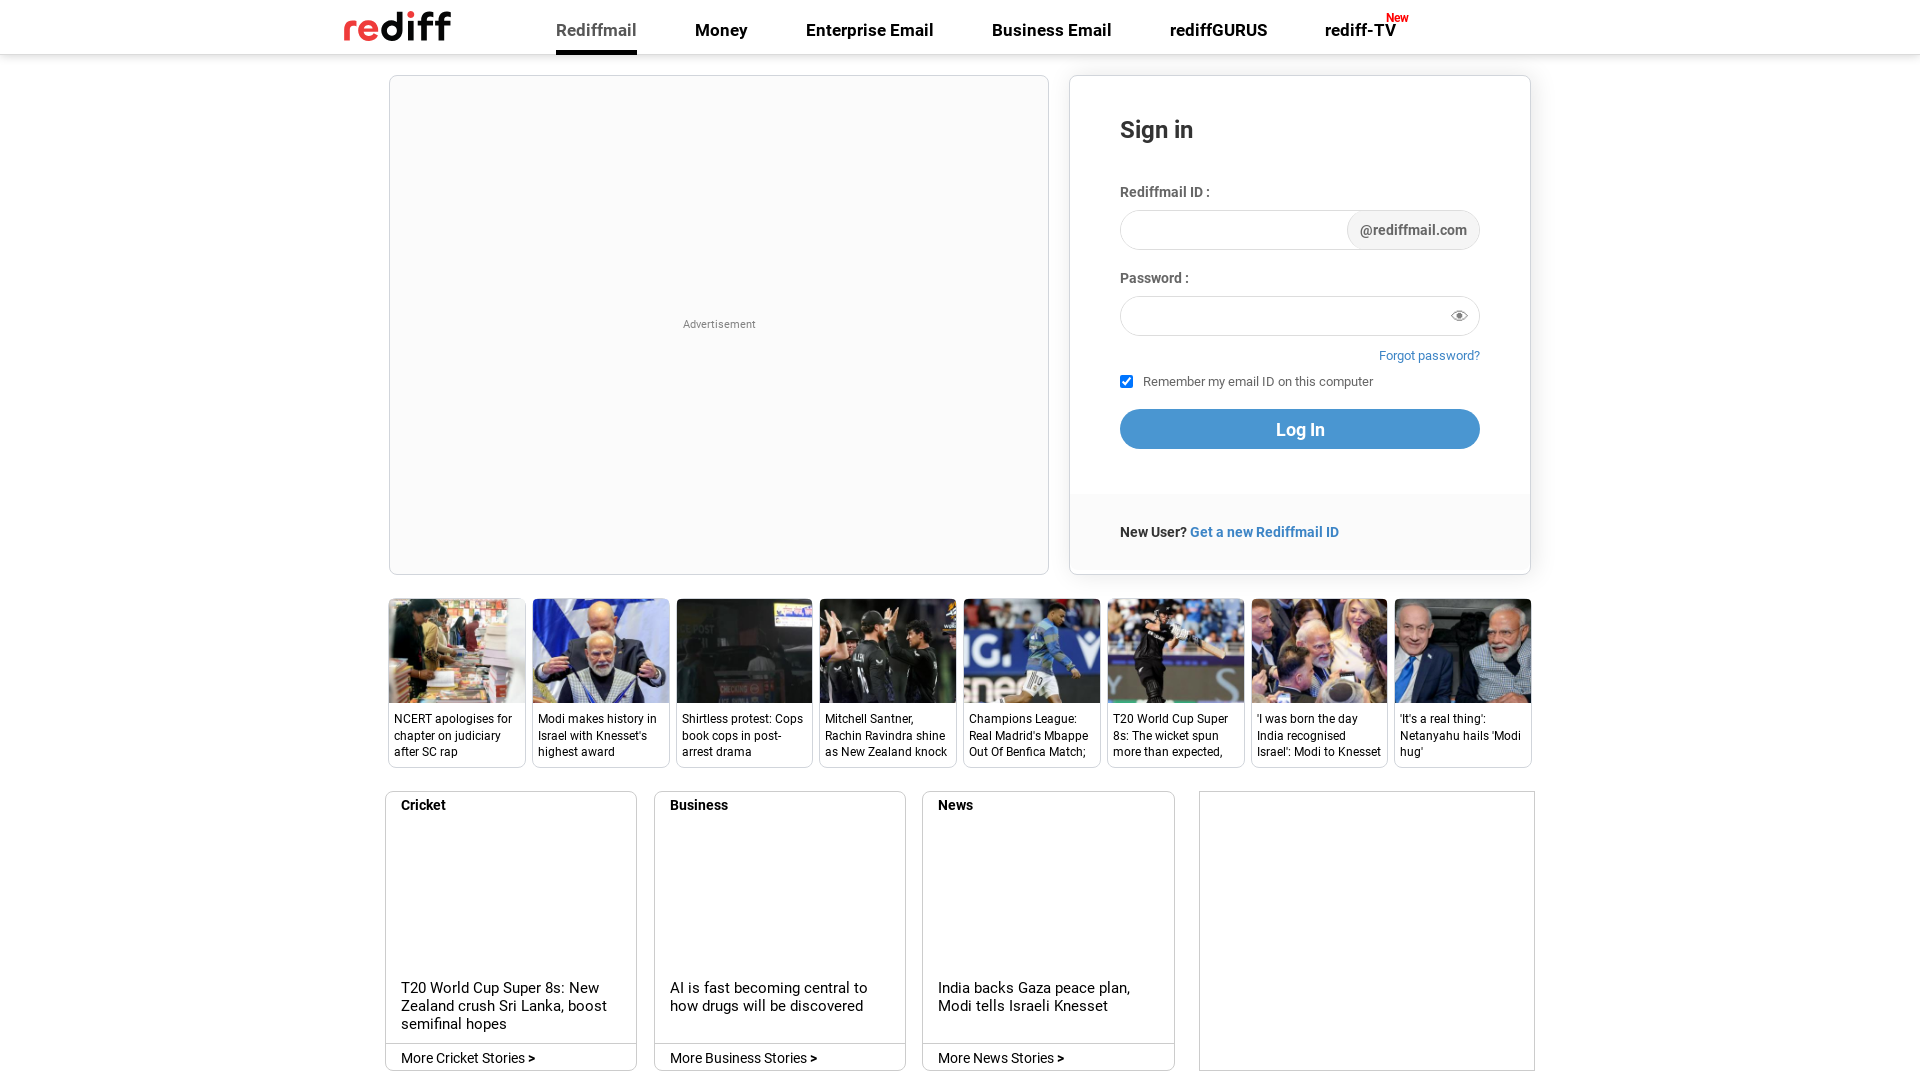

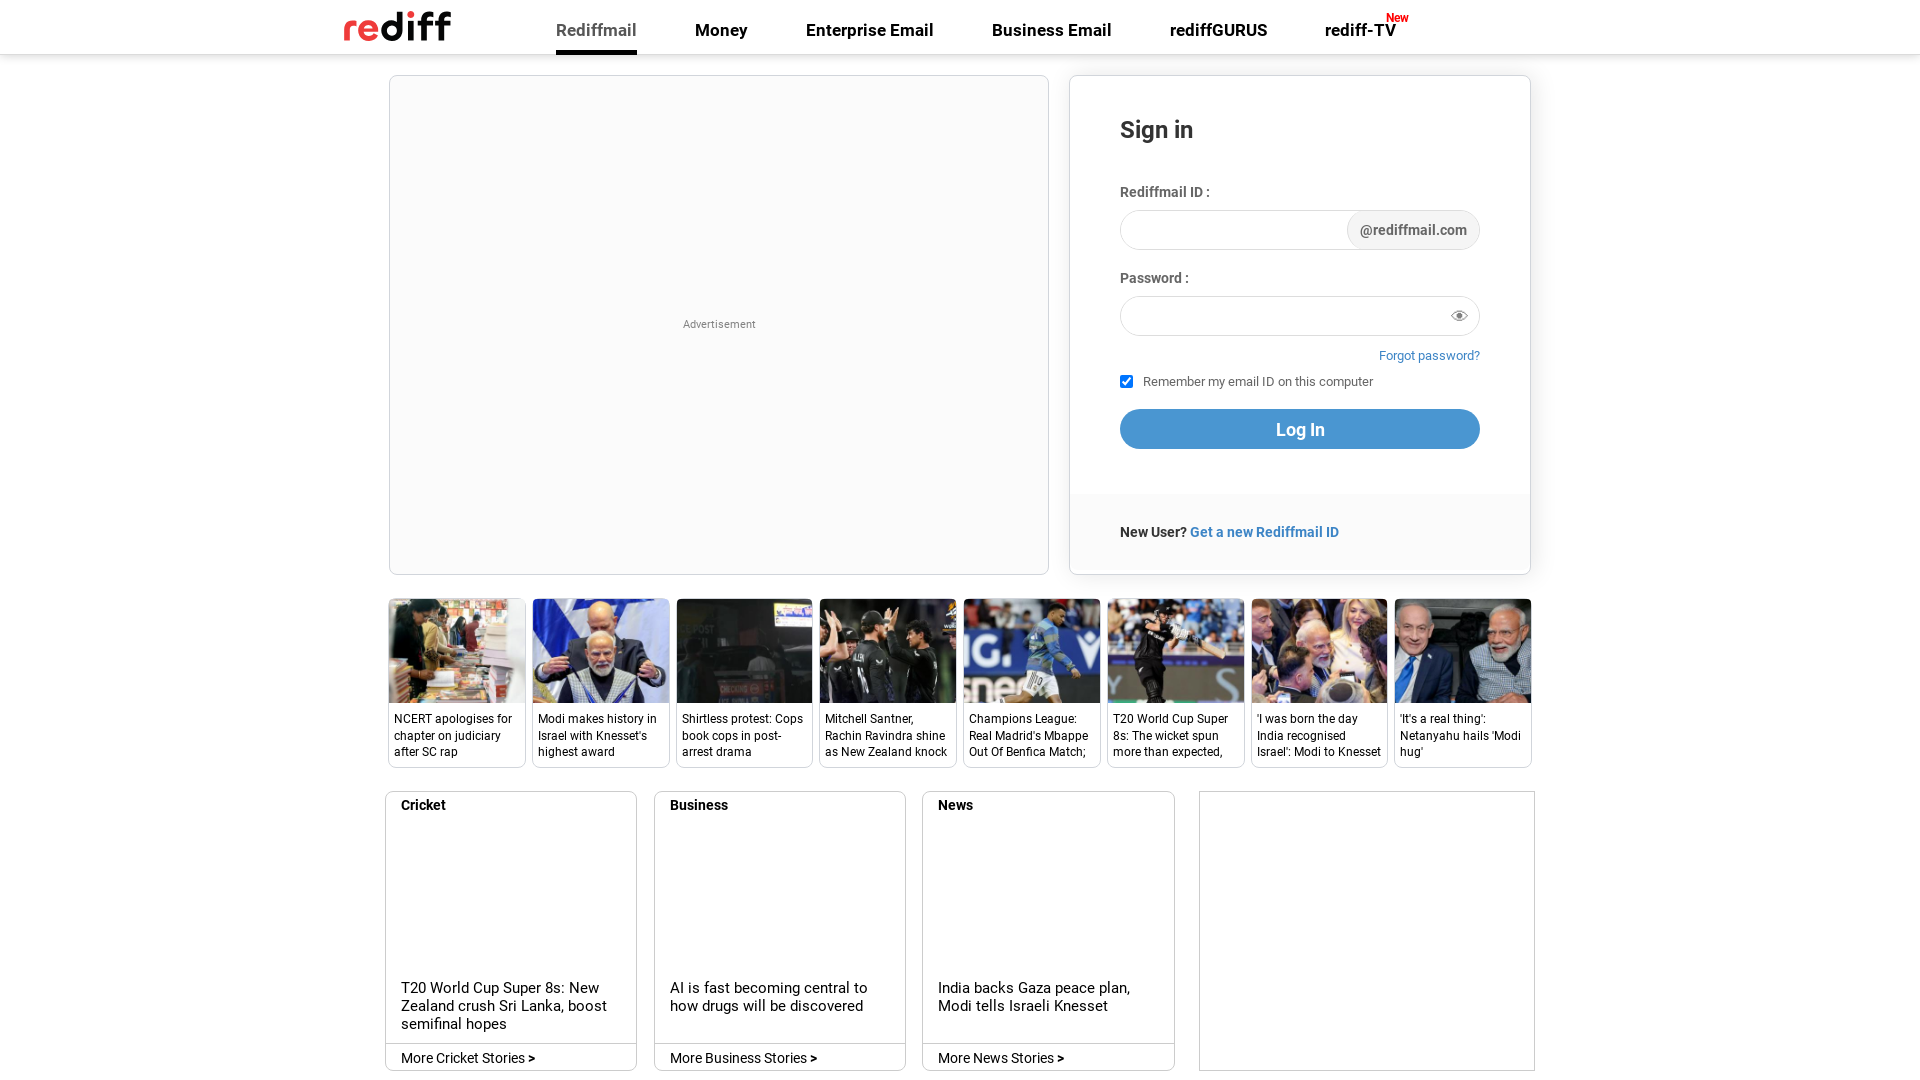